Tests that entered text is trimmed when saving edits

Starting URL: https://demo.playwright.dev/todomvc

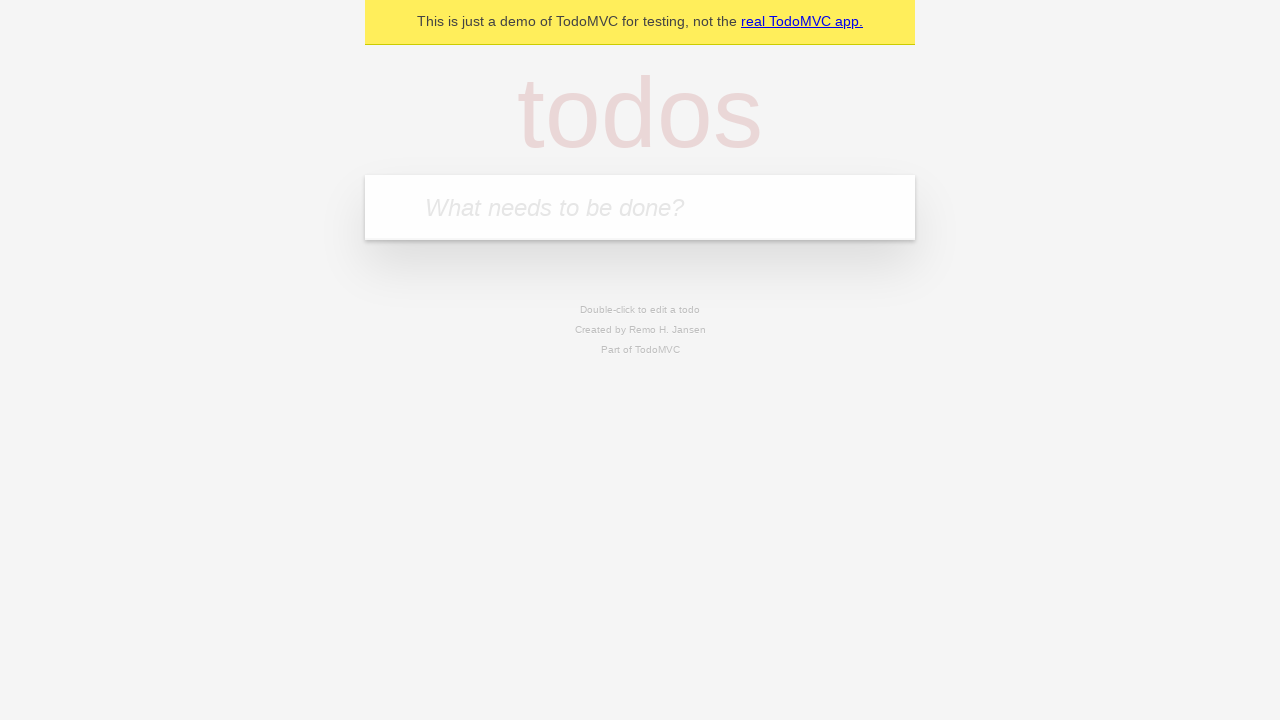

Filled todo input with 'buy some cheese' on internal:attr=[placeholder="What needs to be done?"i]
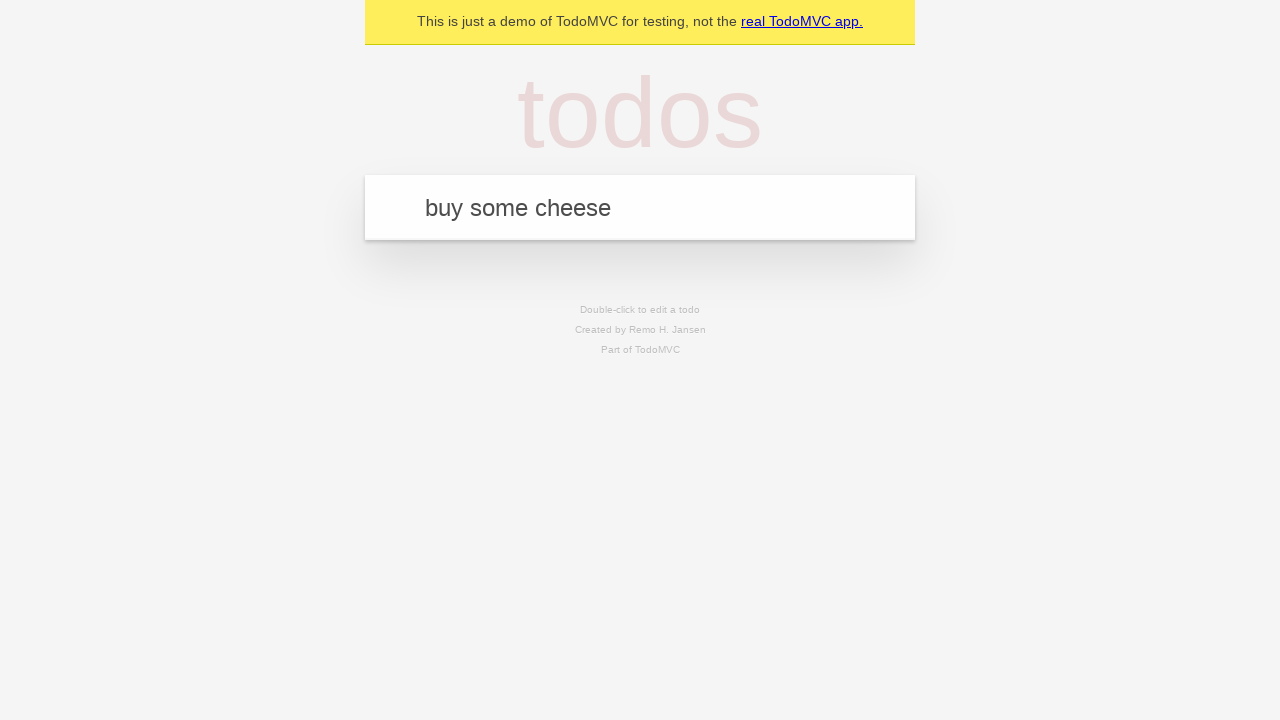

Pressed Enter to create first todo item on internal:attr=[placeholder="What needs to be done?"i]
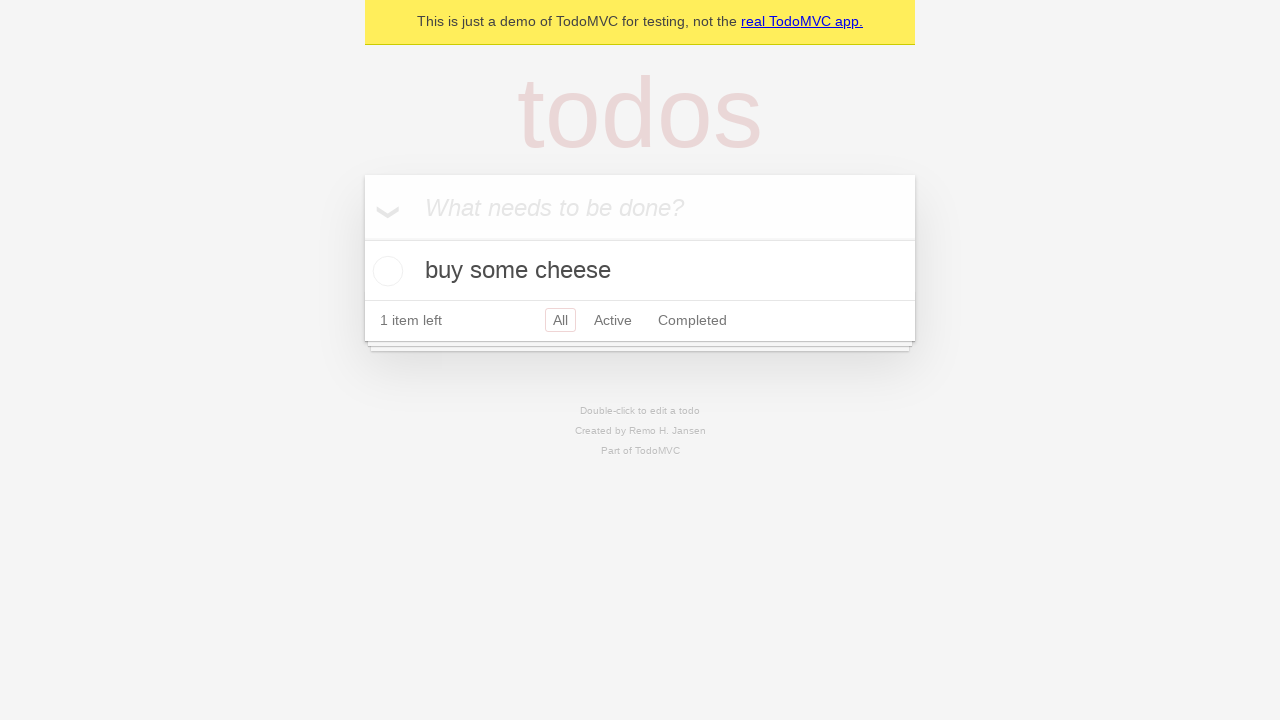

Filled todo input with 'feed the cat' on internal:attr=[placeholder="What needs to be done?"i]
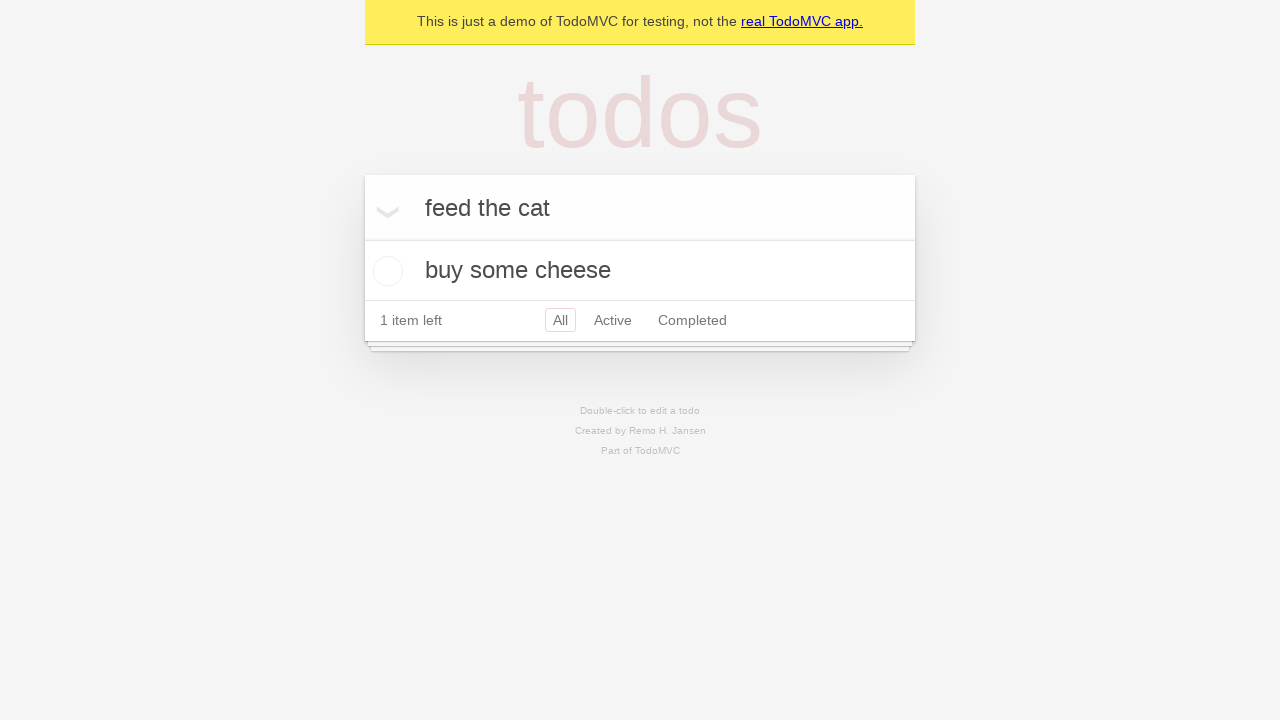

Pressed Enter to create second todo item on internal:attr=[placeholder="What needs to be done?"i]
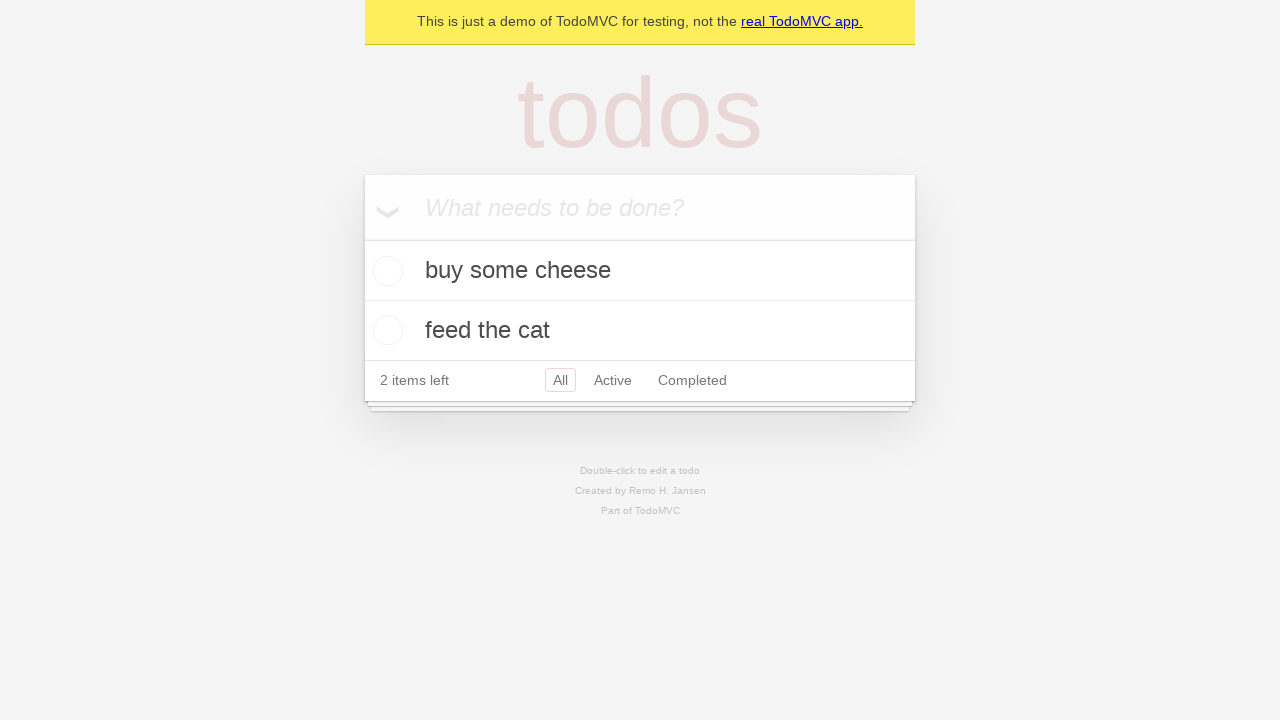

Filled todo input with 'book a doctors appointment' on internal:attr=[placeholder="What needs to be done?"i]
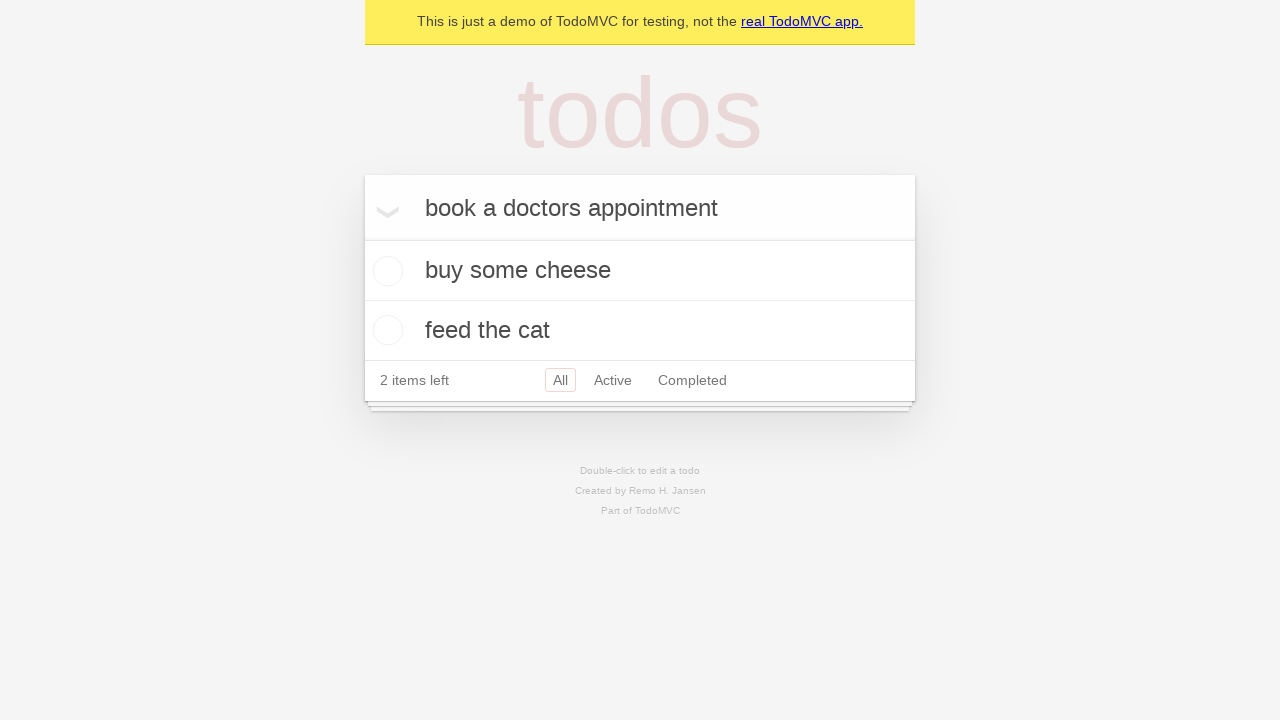

Pressed Enter to create third todo item on internal:attr=[placeholder="What needs to be done?"i]
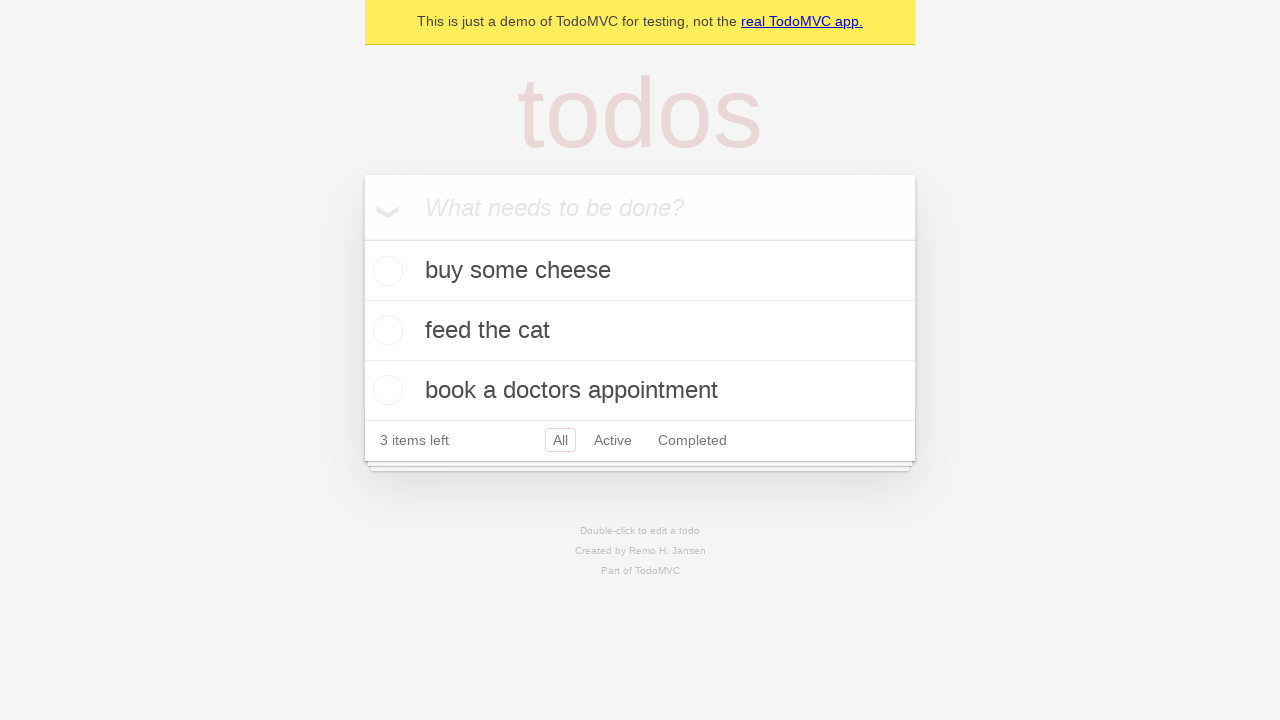

Double-clicked second todo item to enter edit mode at (640, 331) on internal:testid=[data-testid="todo-item"s] >> nth=1
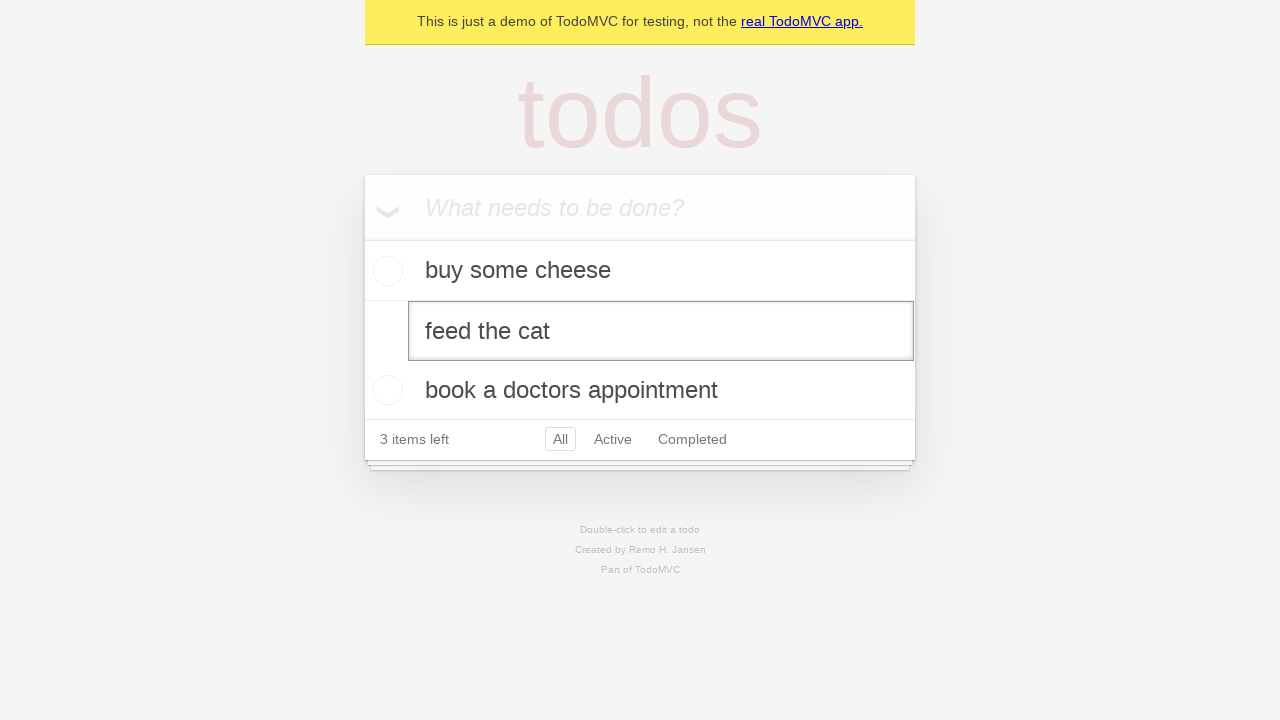

Filled edit field with text containing leading and trailing whitespace on internal:testid=[data-testid="todo-item"s] >> nth=1 >> internal:role=textbox[nam
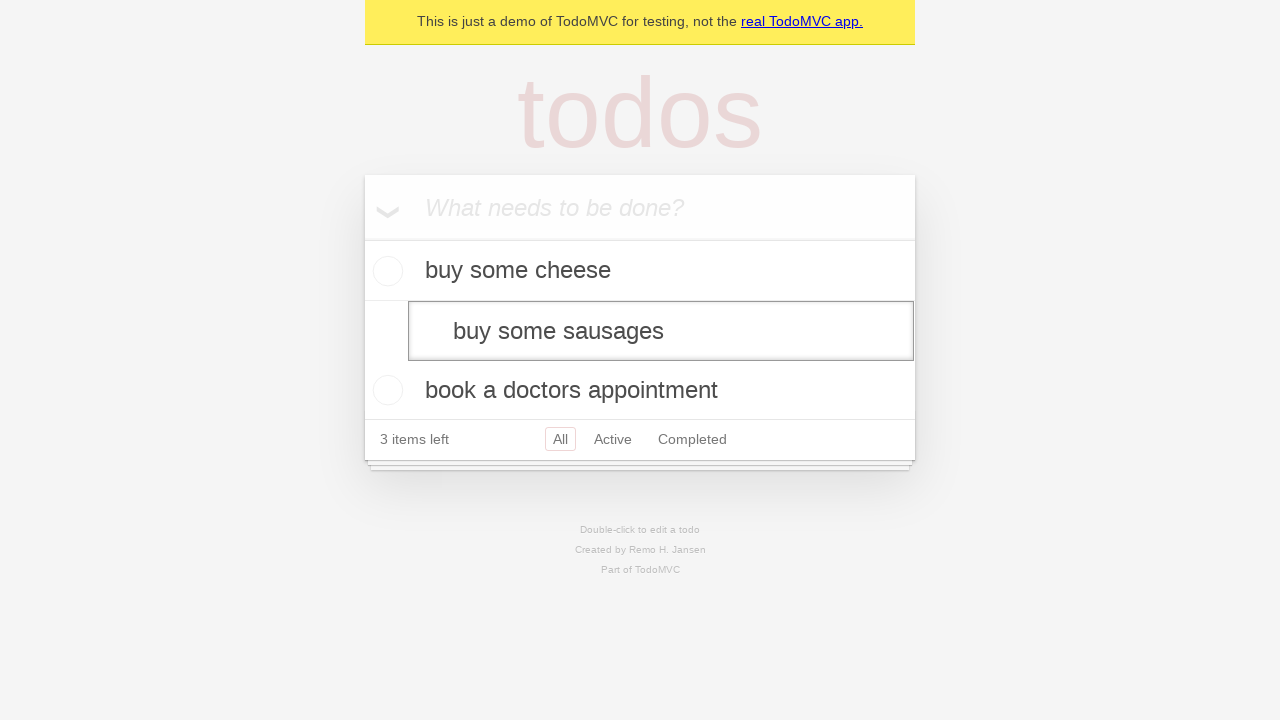

Pressed Enter to save edited todo with trimmed text on internal:testid=[data-testid="todo-item"s] >> nth=1 >> internal:role=textbox[nam
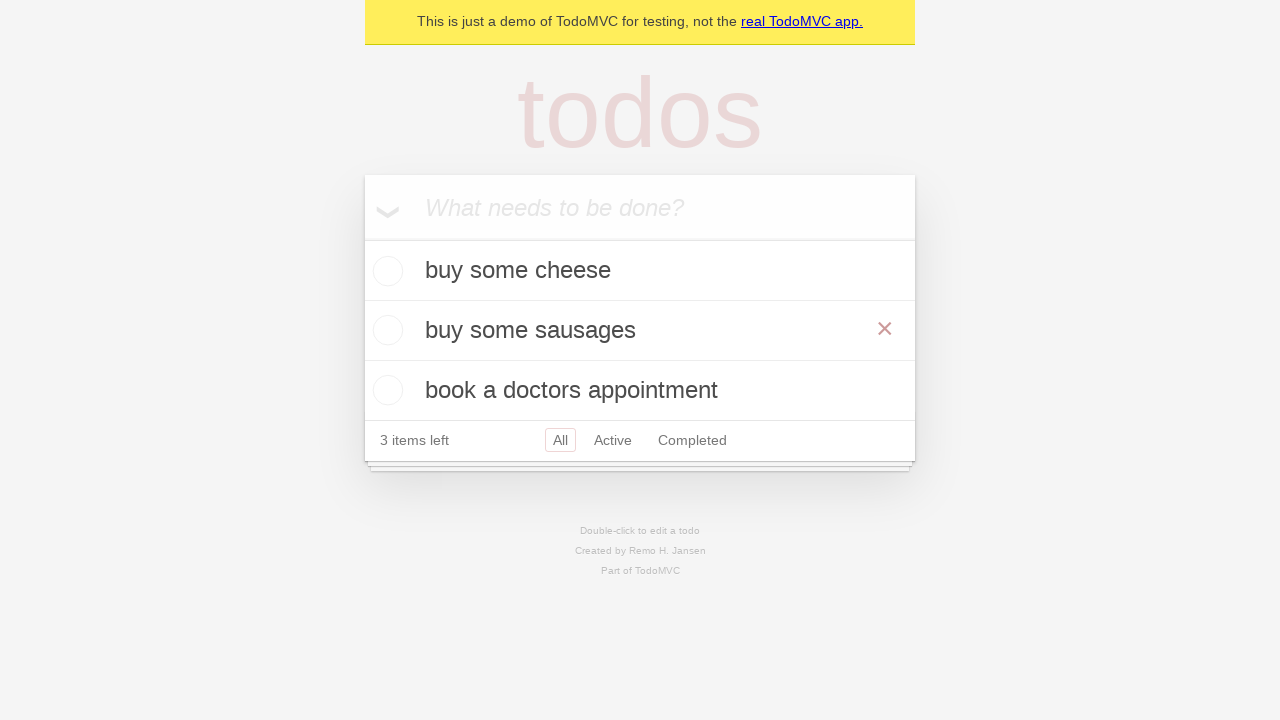

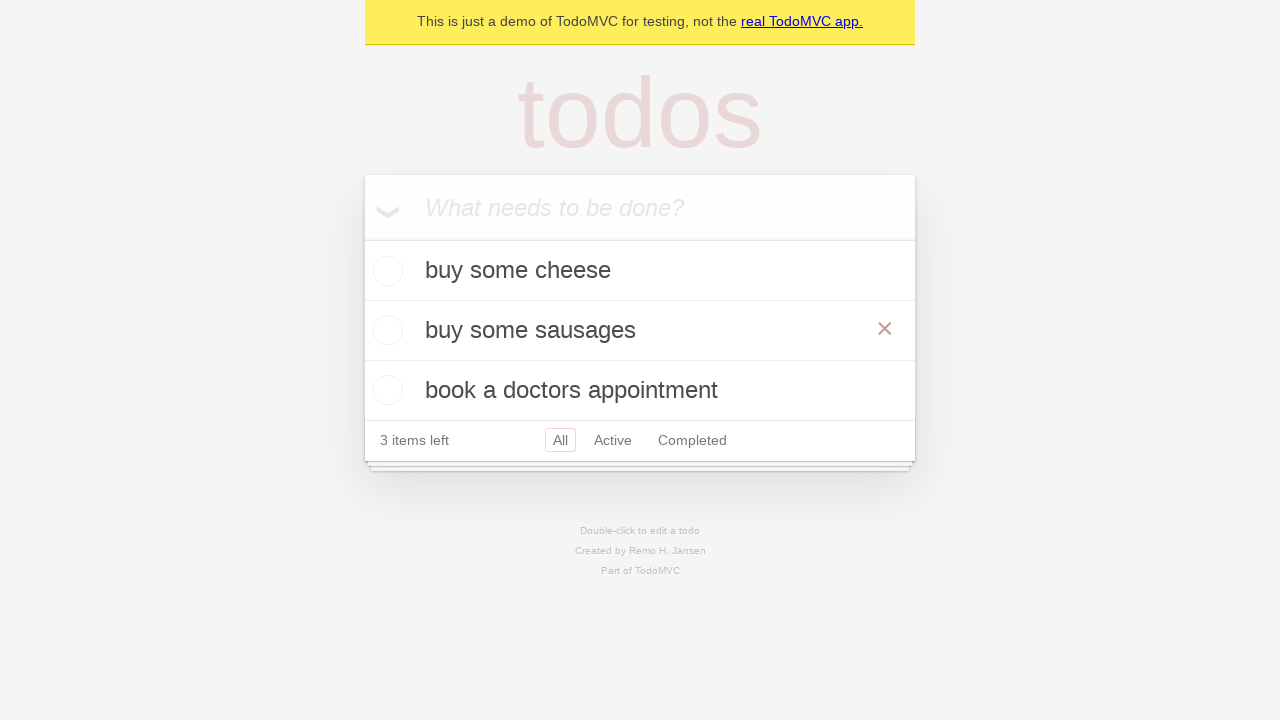